Tests dropdown and checkbox functionality on a practice page by selecting a senior citizen discount checkbox and incrementing the adult passenger count to 5

Starting URL: https://rahulshettyacademy.com/dropdownsPractise/

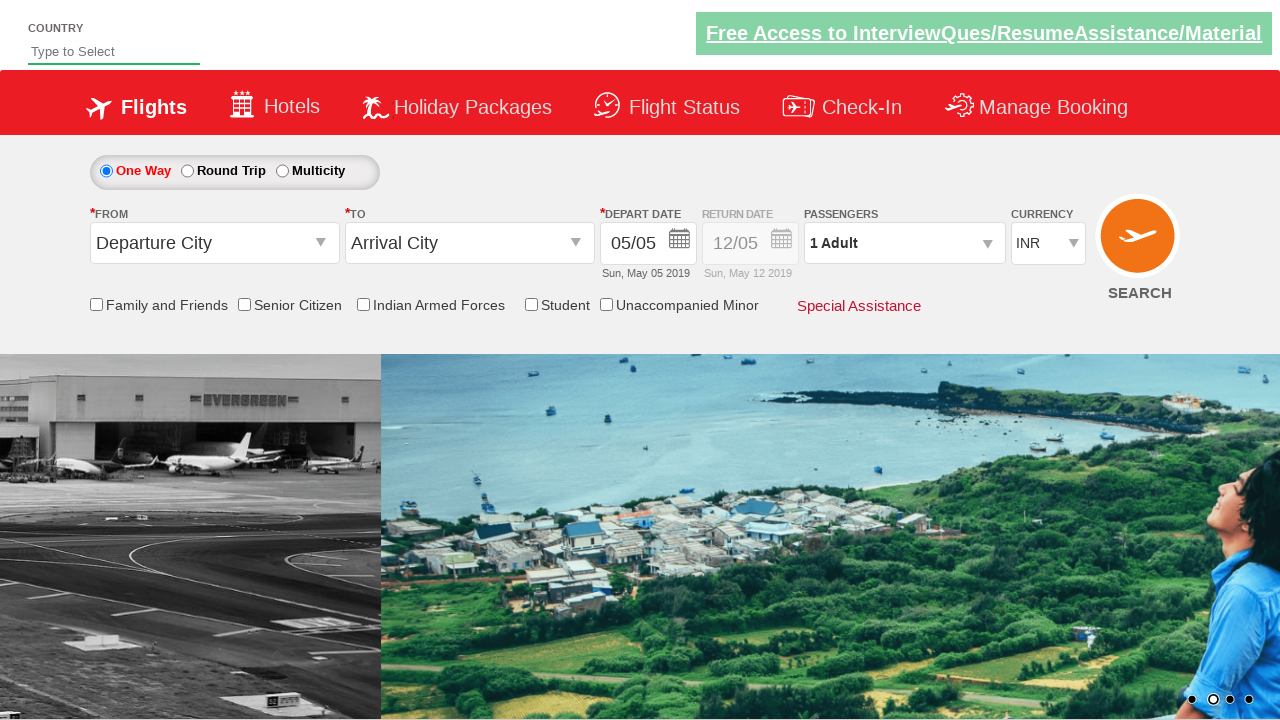

Clicked Senior Citizen Discount checkbox at (244, 304) on input[id*='SeniorCitizenDiscount']
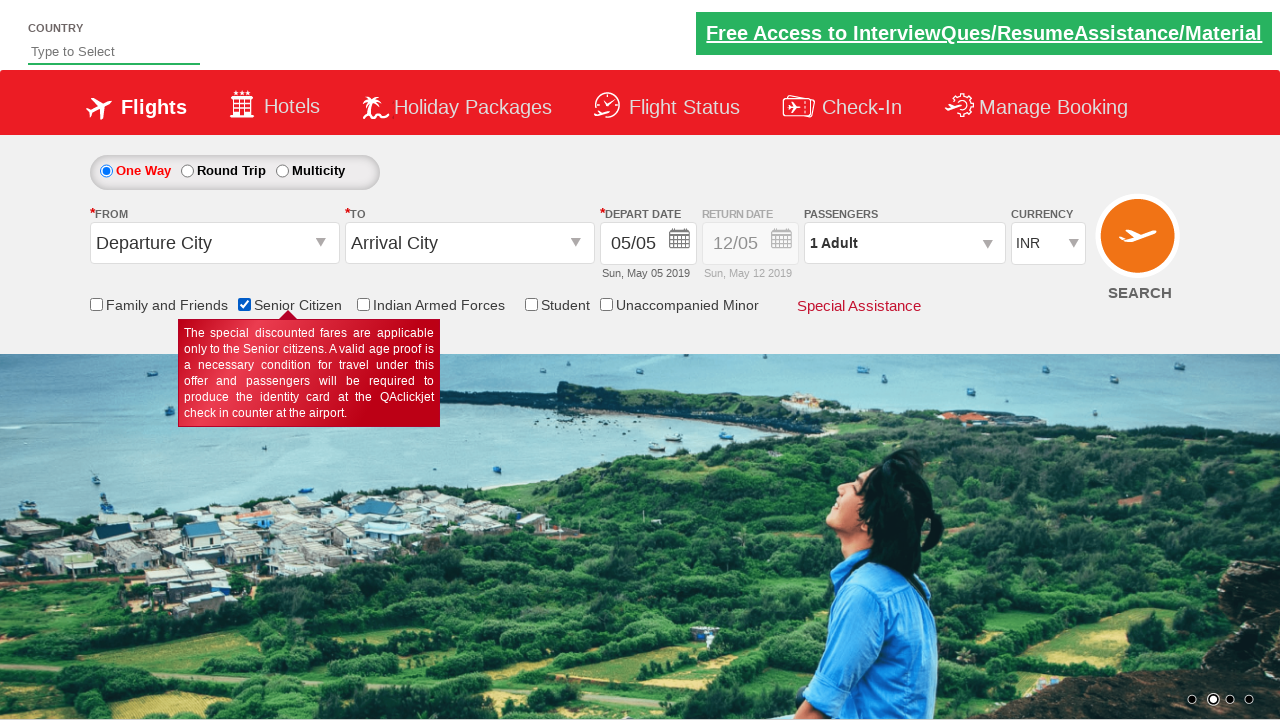

Clicked passenger info dropdown to open it at (904, 243) on #divpaxinfo
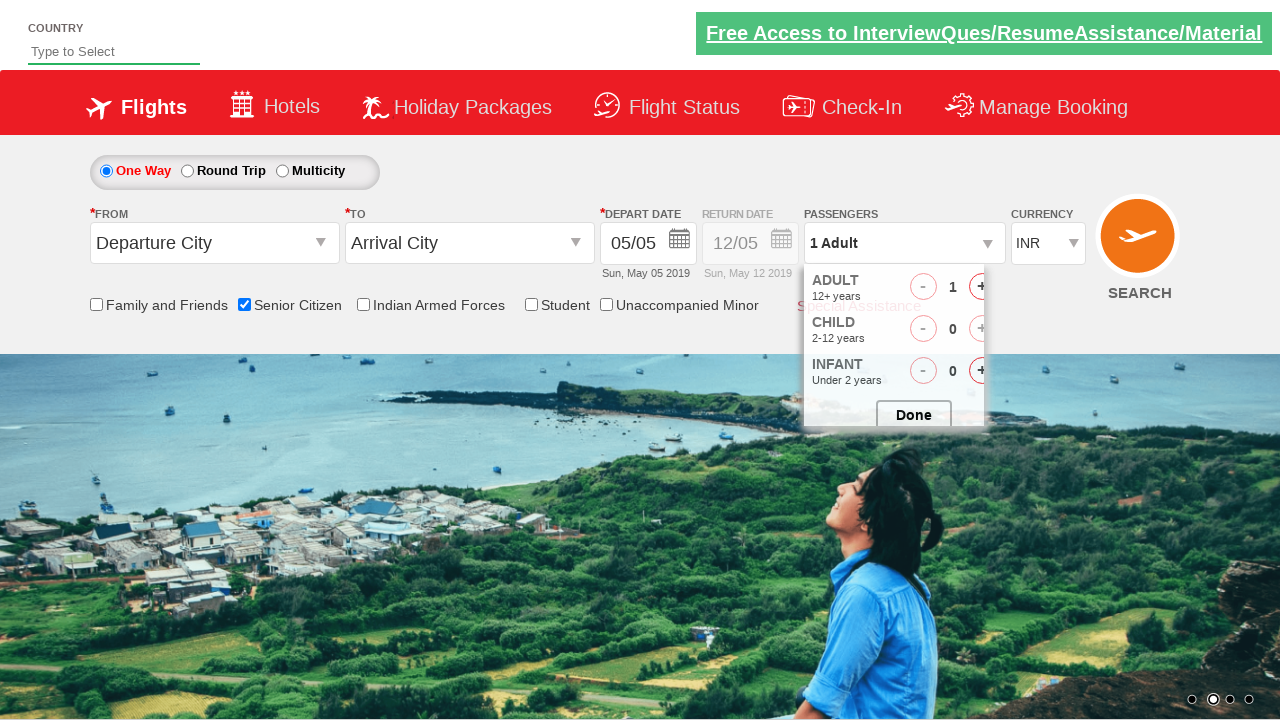

Waited for increment adult button to be visible
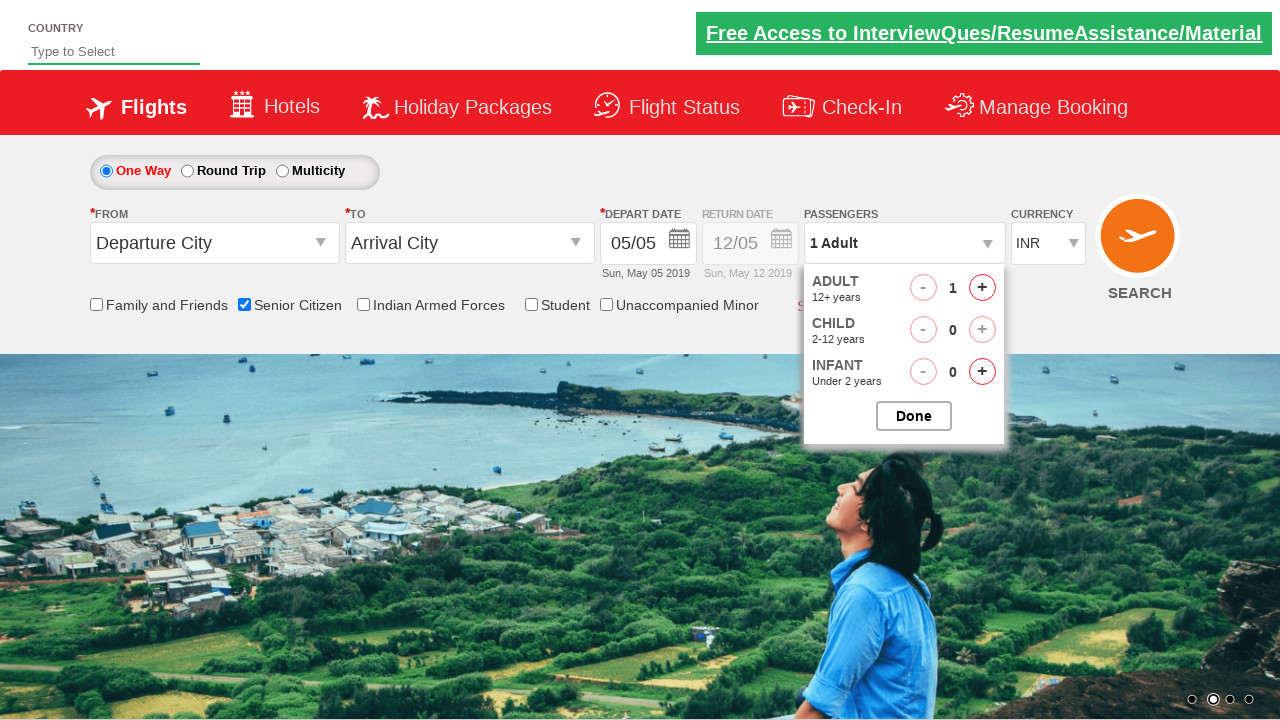

Clicked increment adult button (iteration 1 of 4) at (982, 288) on #hrefIncAdt
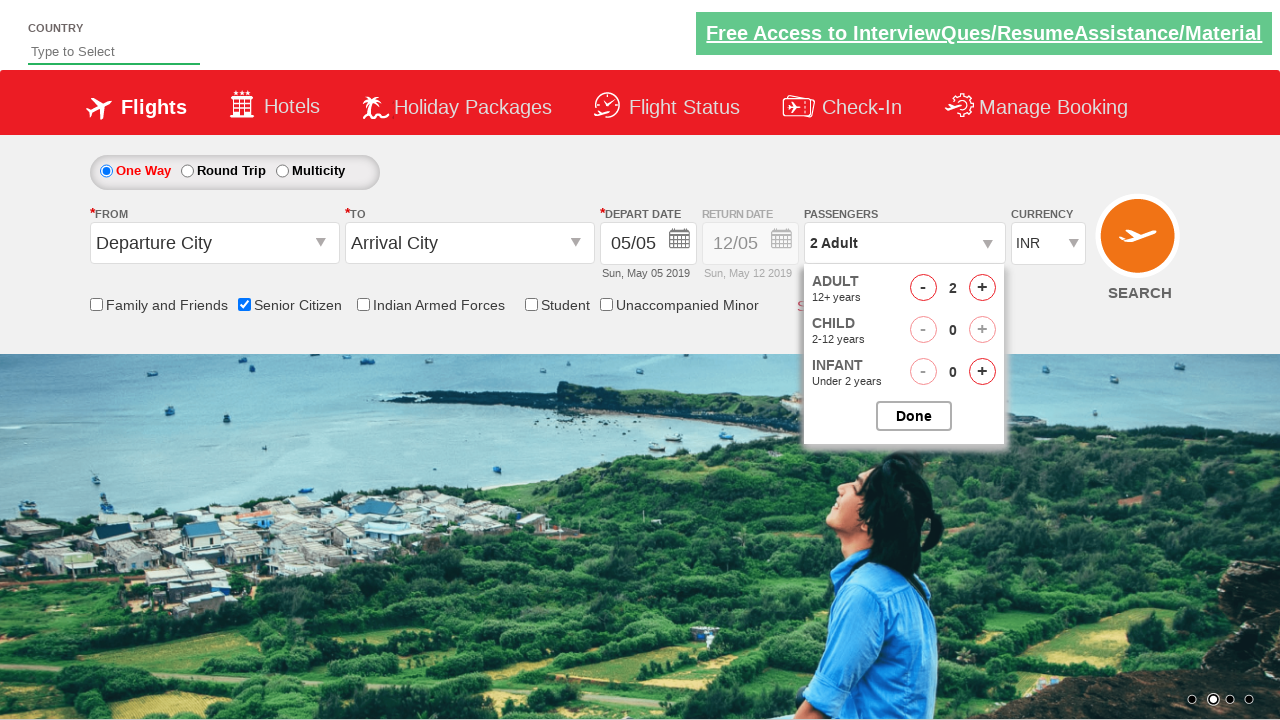

Clicked increment adult button (iteration 2 of 4) at (982, 288) on #hrefIncAdt
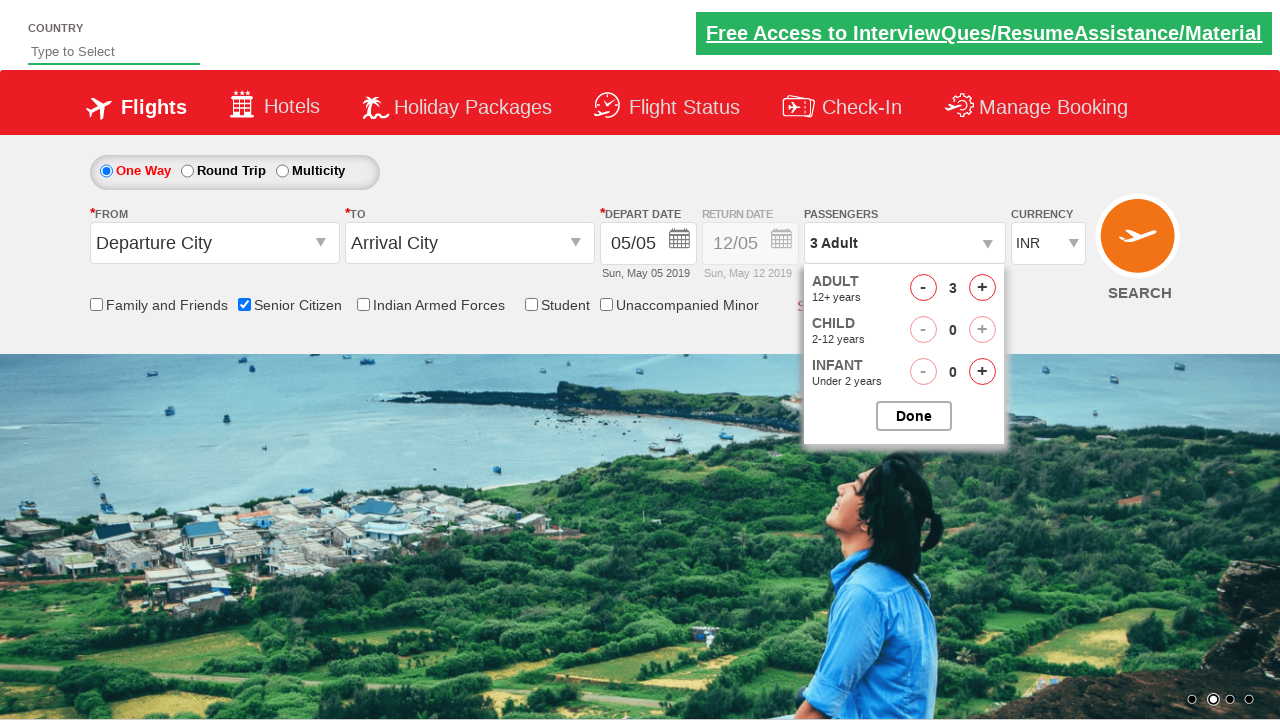

Clicked increment adult button (iteration 3 of 4) at (982, 288) on #hrefIncAdt
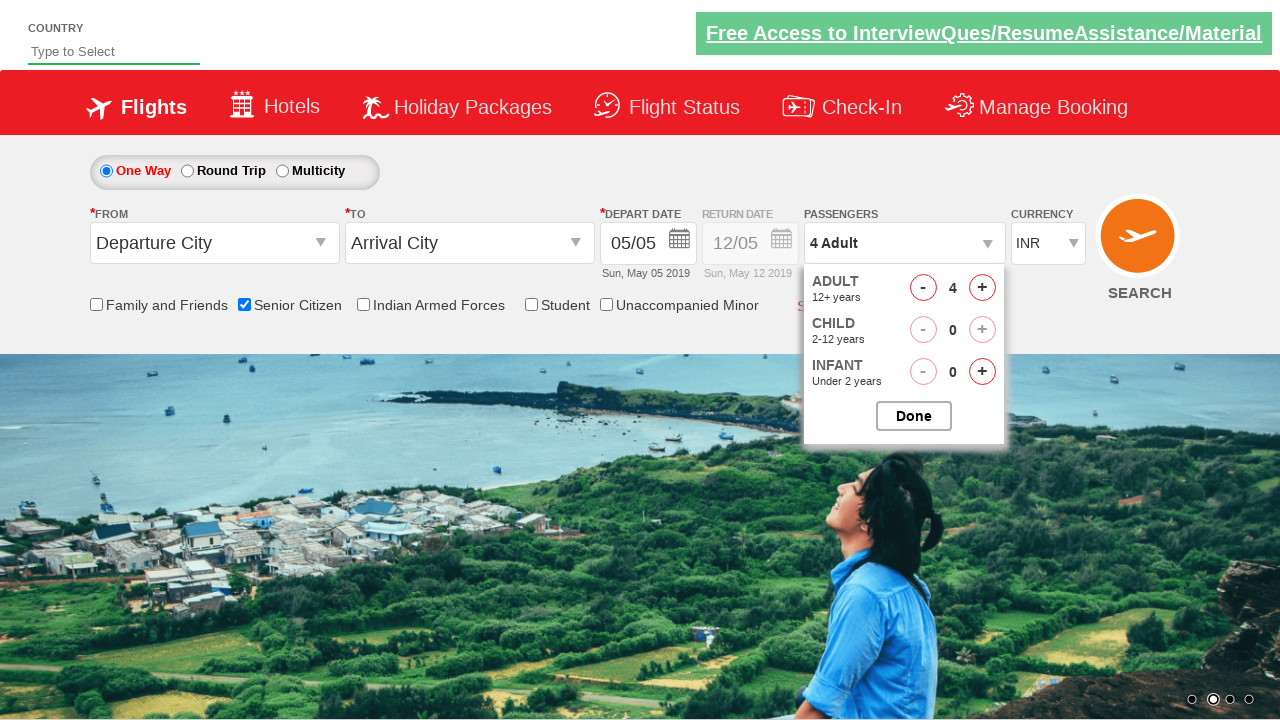

Clicked increment adult button (iteration 4 of 4) at (982, 288) on #hrefIncAdt
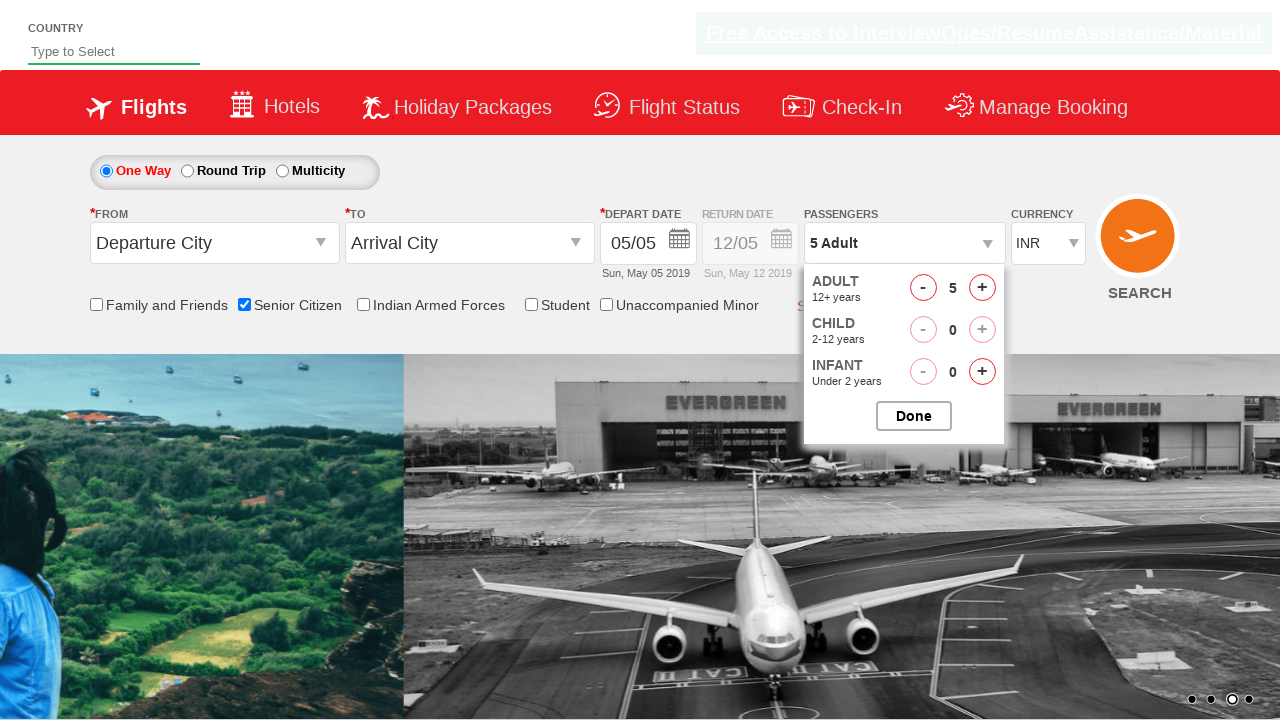

Closed passenger options dropdown at (914, 416) on #btnclosepaxoption
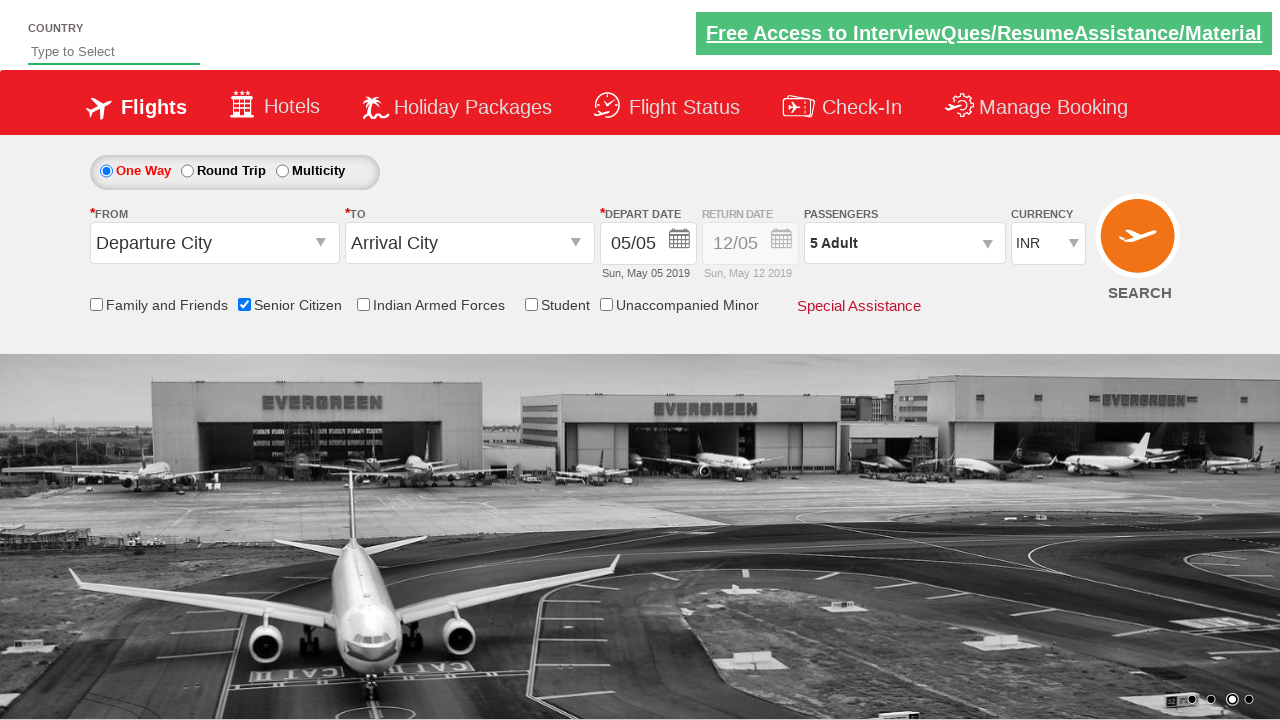

Waited 500ms for dropdown to update
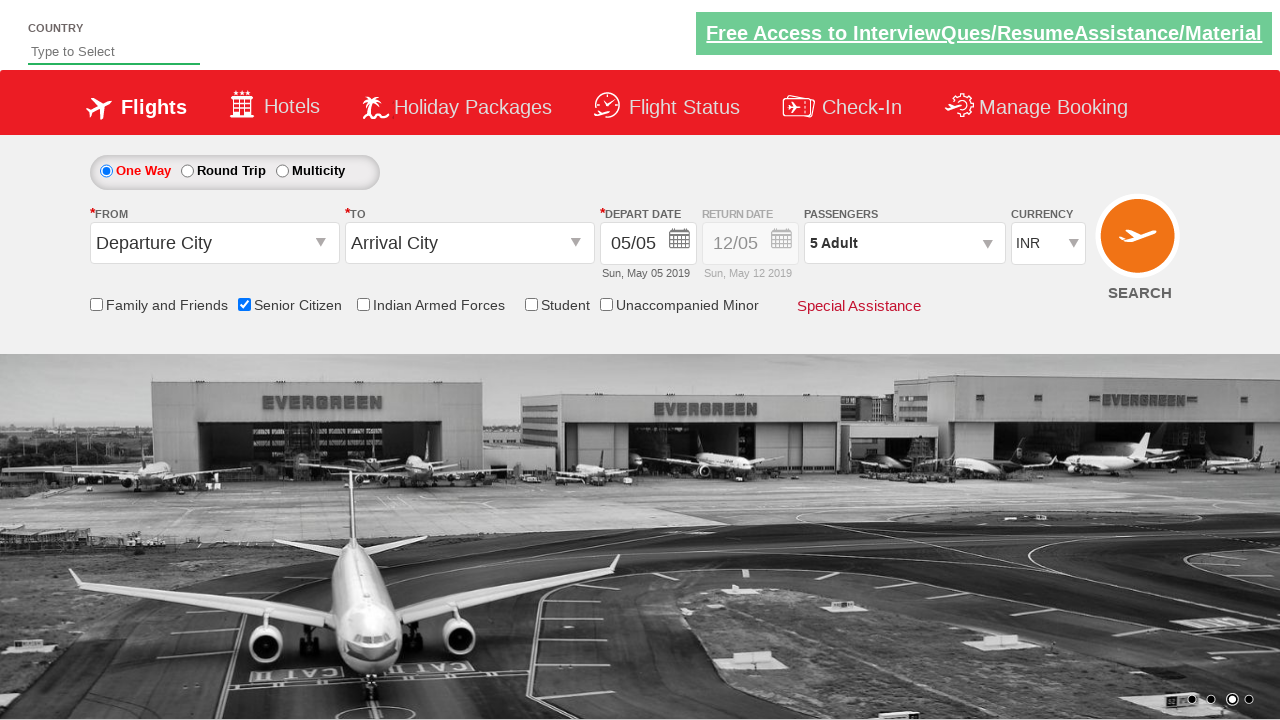

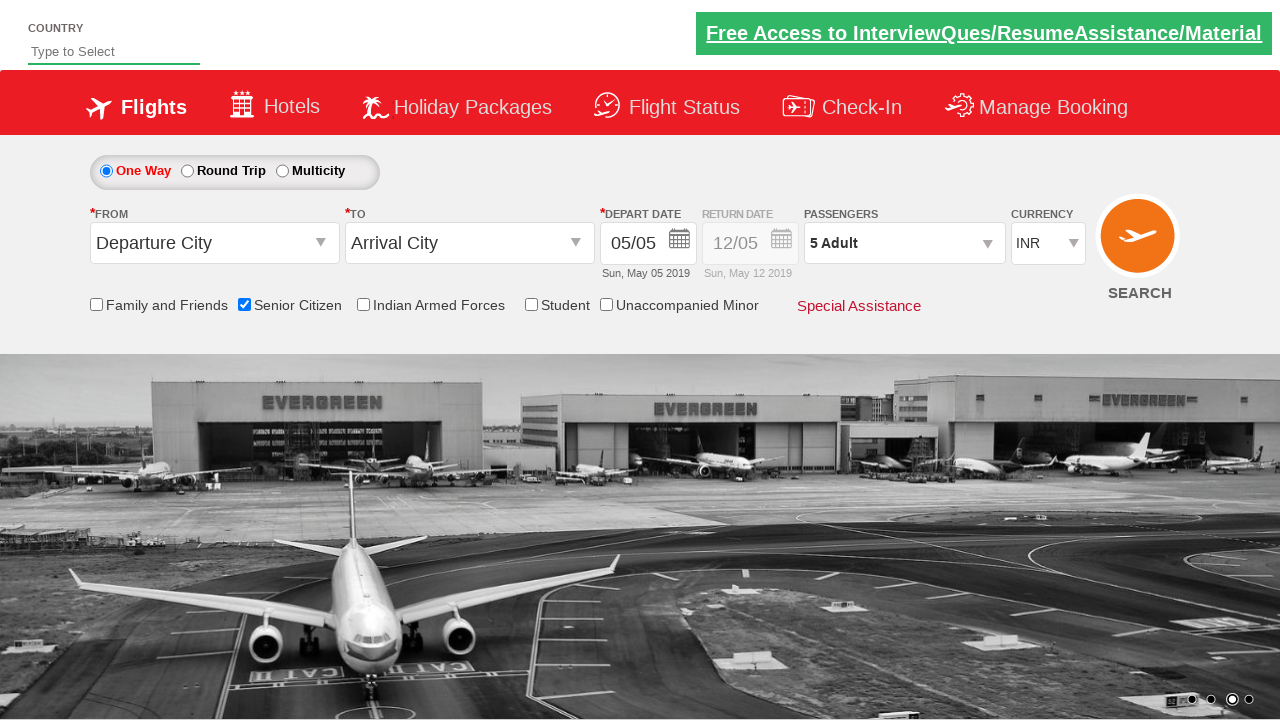